Tests iframe handling by switching to an iframe, clicking a button inside it, and switching back to the default content

Starting URL: https://leafground.com/frame.xhtml

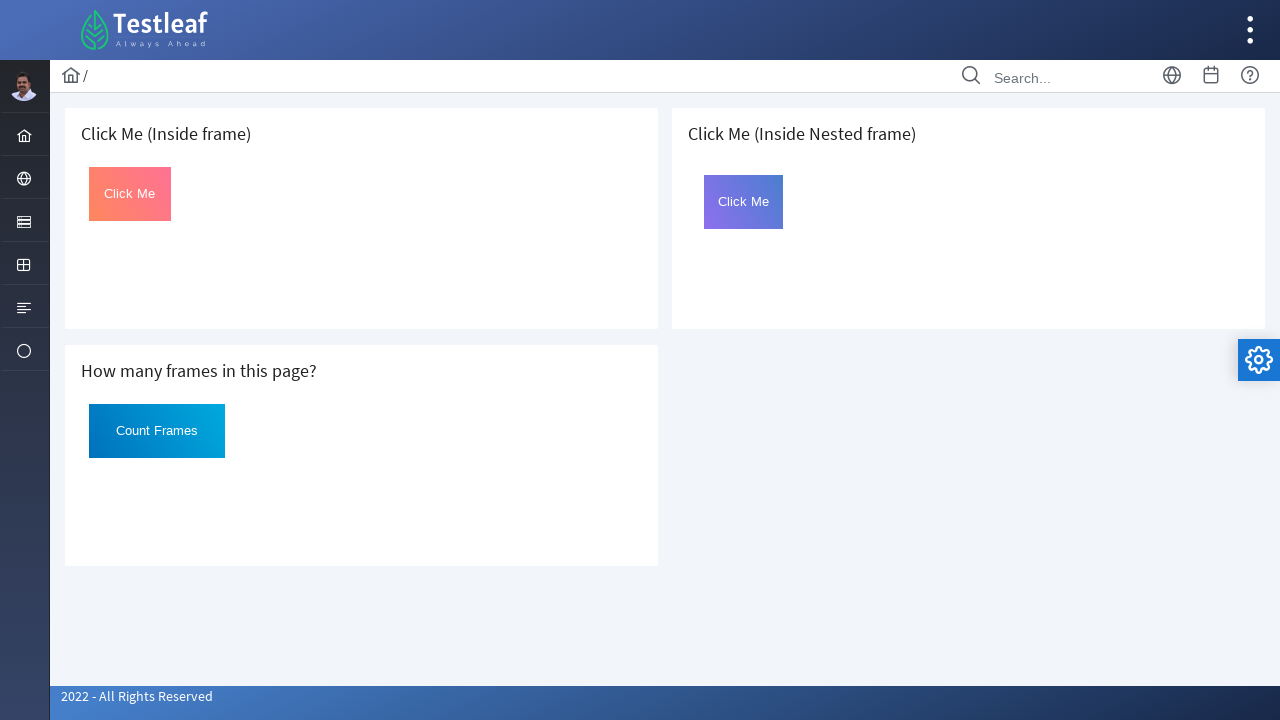

Located iframe element with src='default.xhtml'
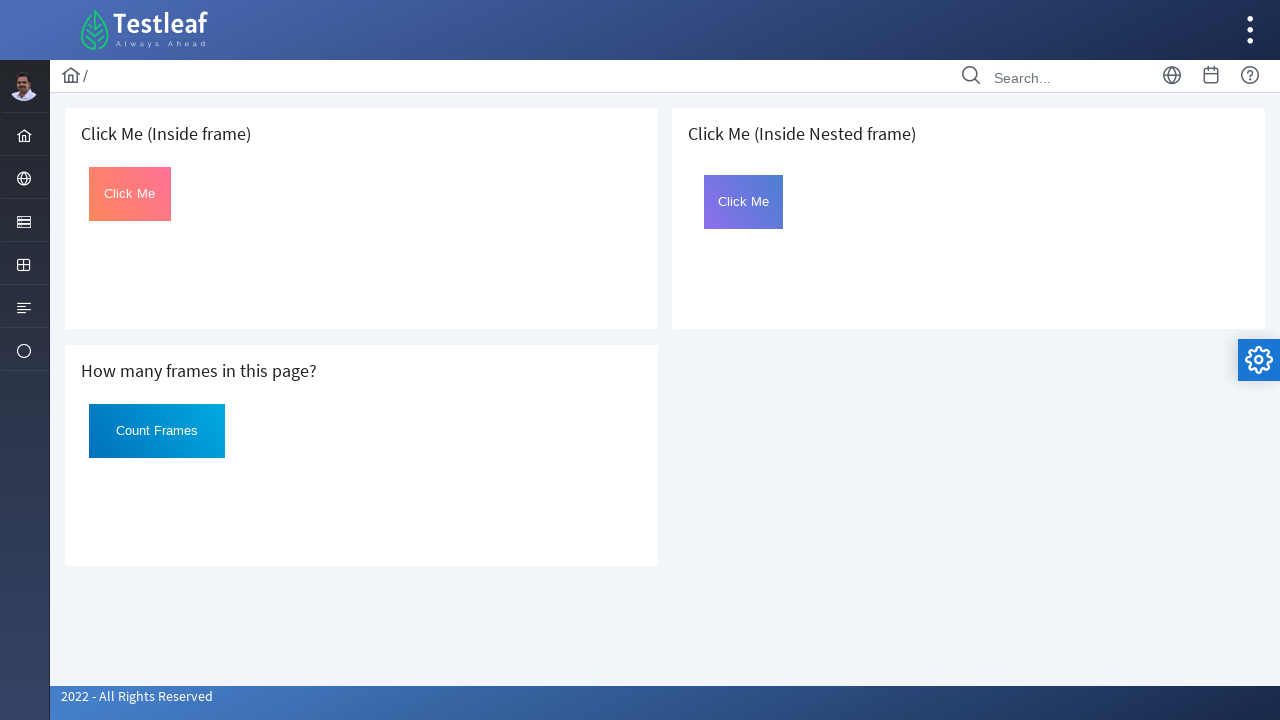

Switched to iframe using frame_locator
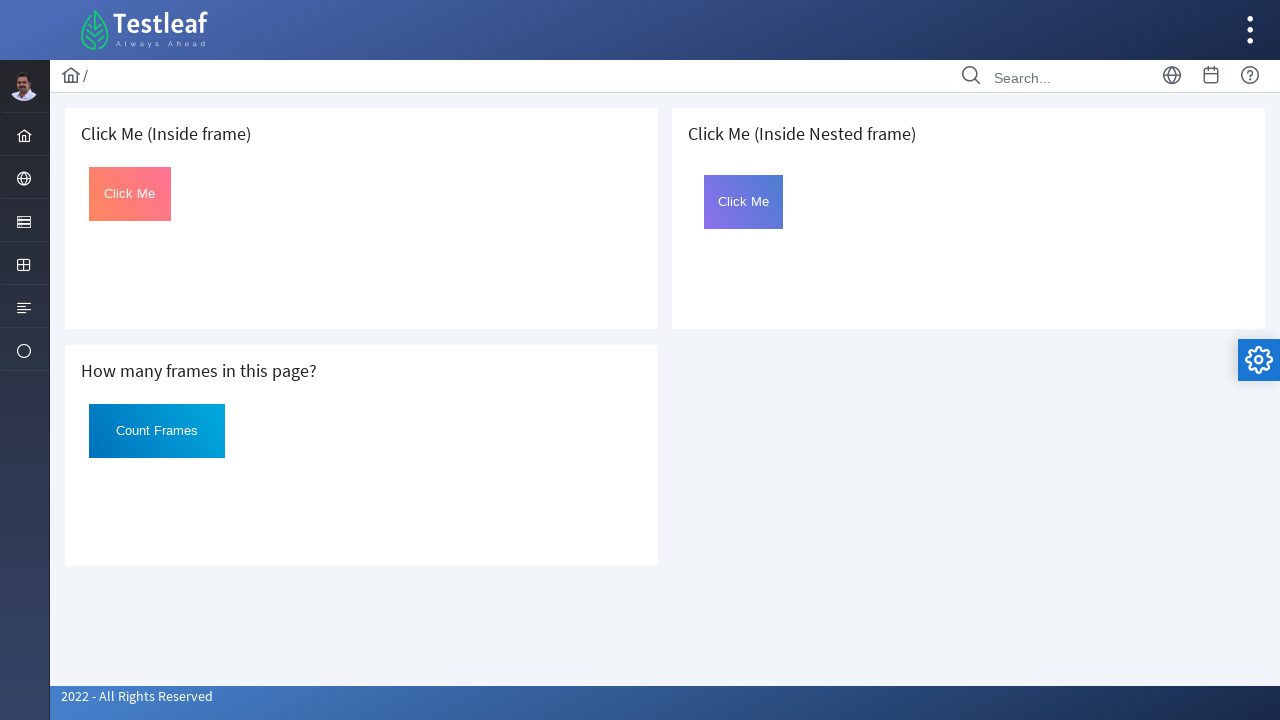

Clicked button with id 'Click' inside the iframe at (130, 194) on iframe[src='default.xhtml'] >> internal:control=enter-frame >> #Click
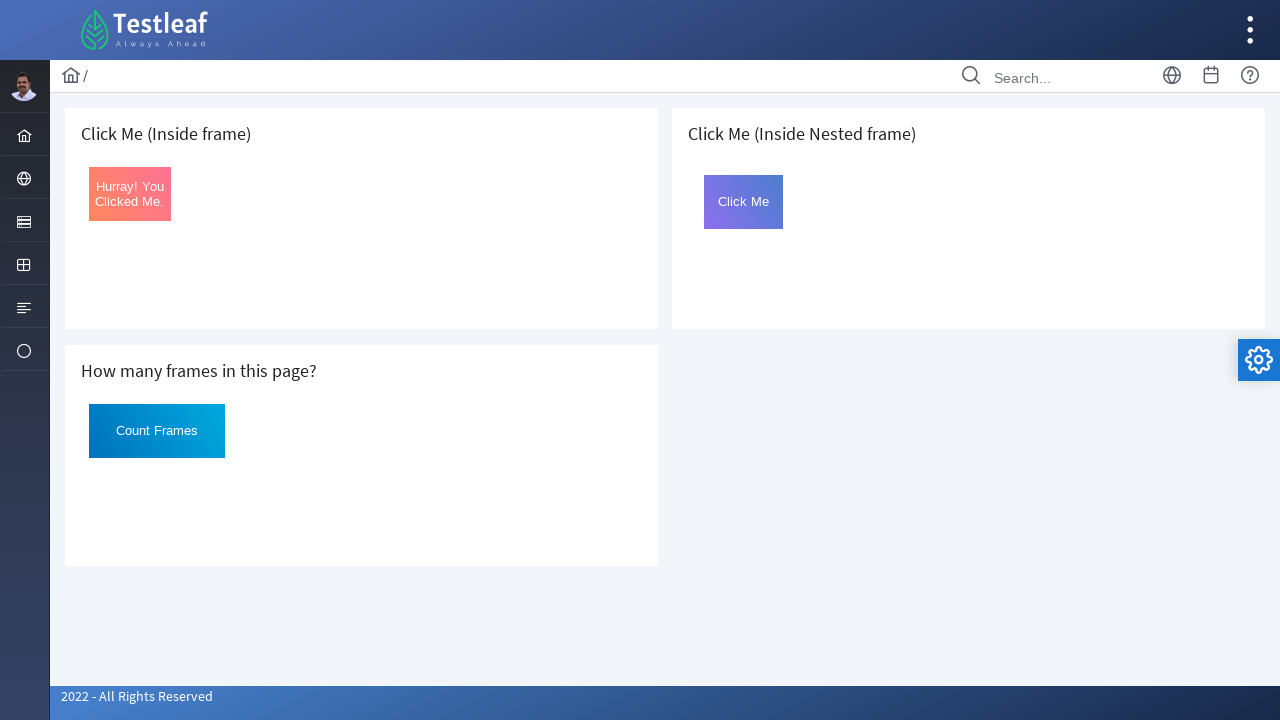

Switched back to default content (automatic in Playwright)
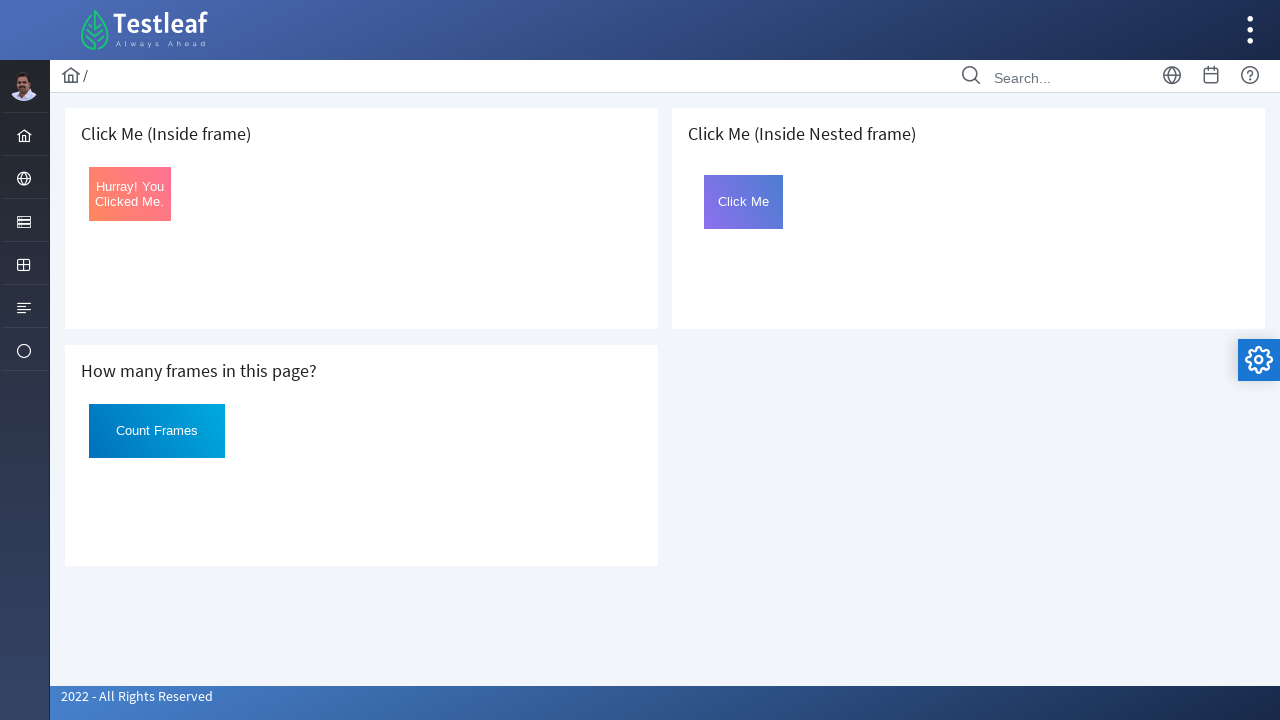

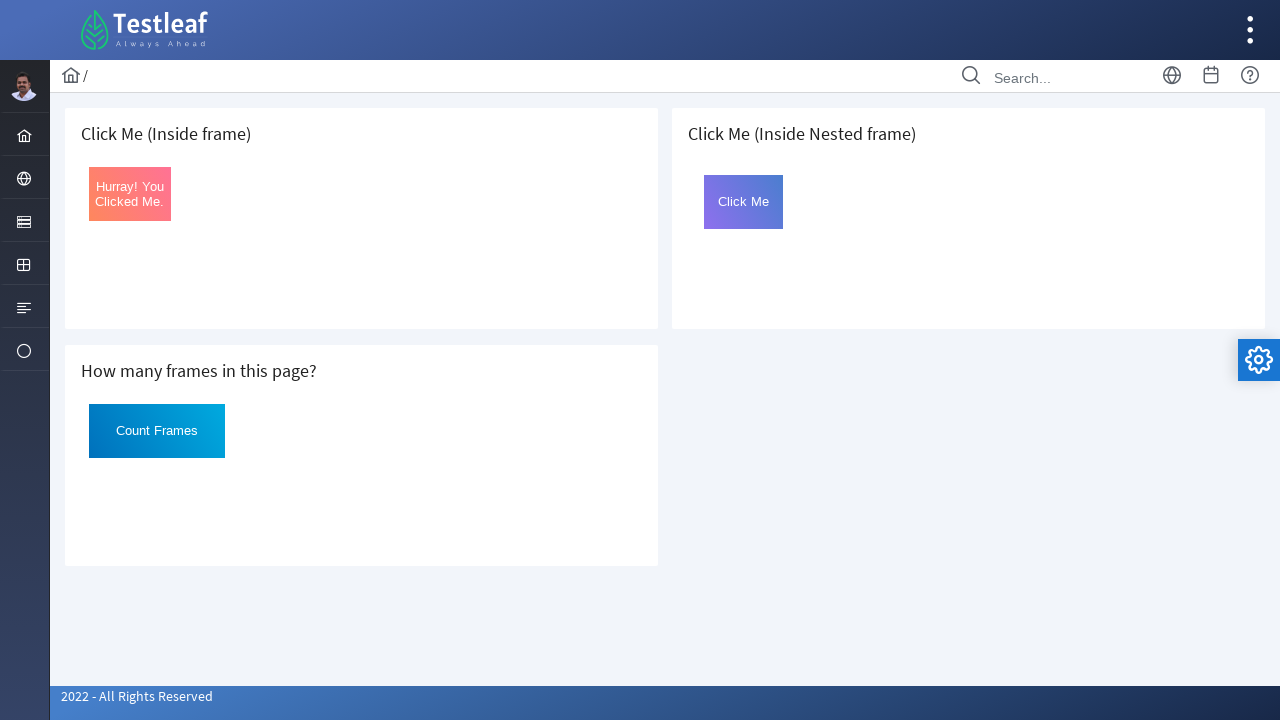